Tests checkbox functionality by navigating to Checkboxes page, checking and unchecking checkboxes

Starting URL: https://the-internet.herokuapp.com

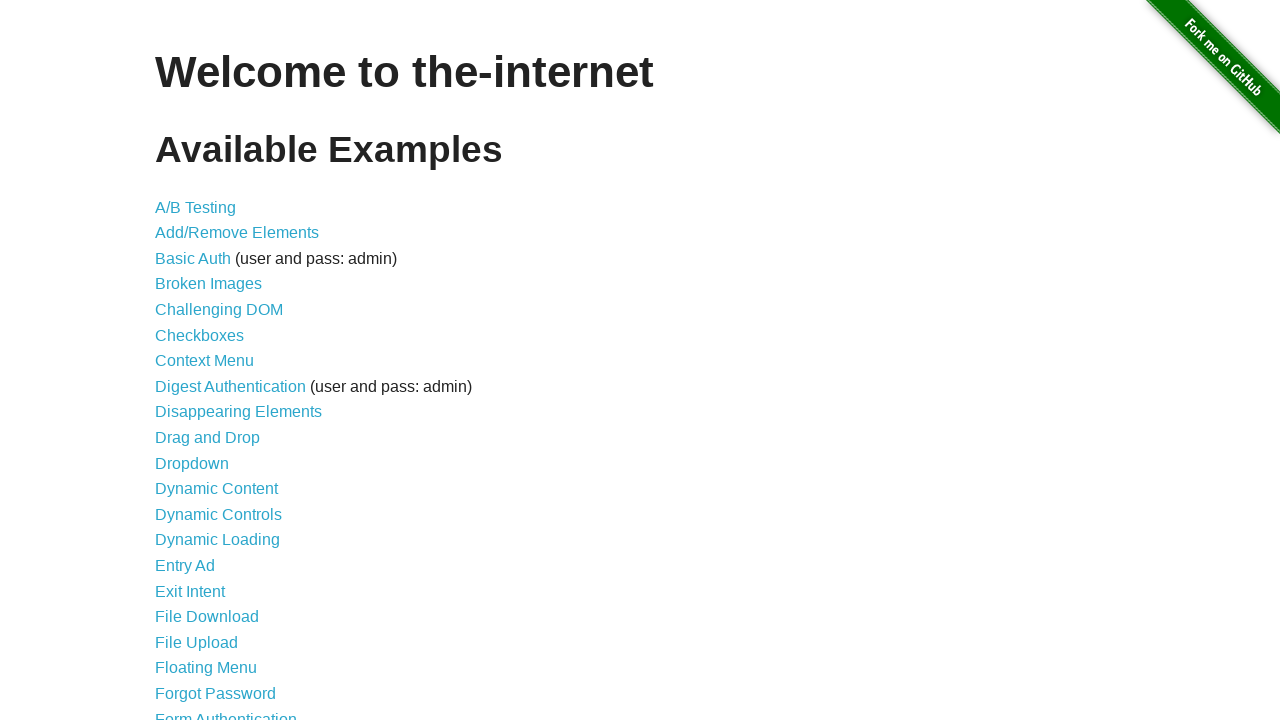

Clicked on Checkboxes link to navigate to checkboxes page at (200, 335) on internal:role=link[name="Checkboxes"i]
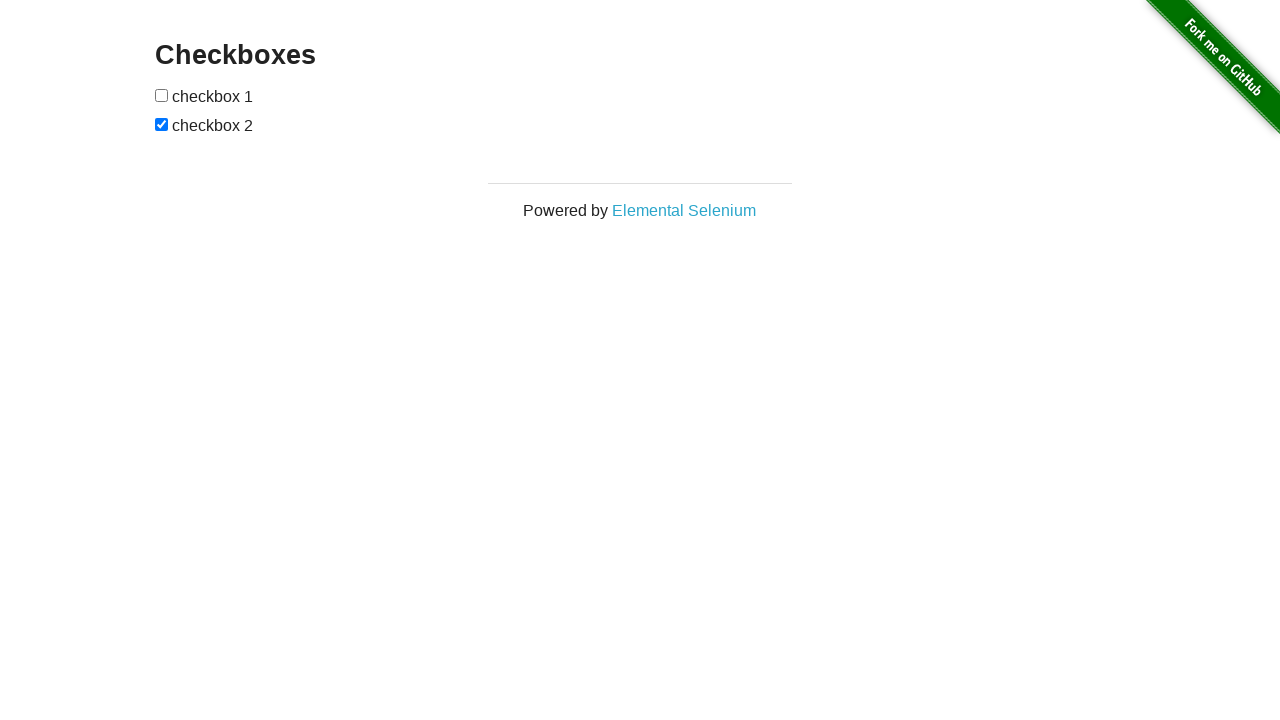

Checkboxes container loaded and is visible
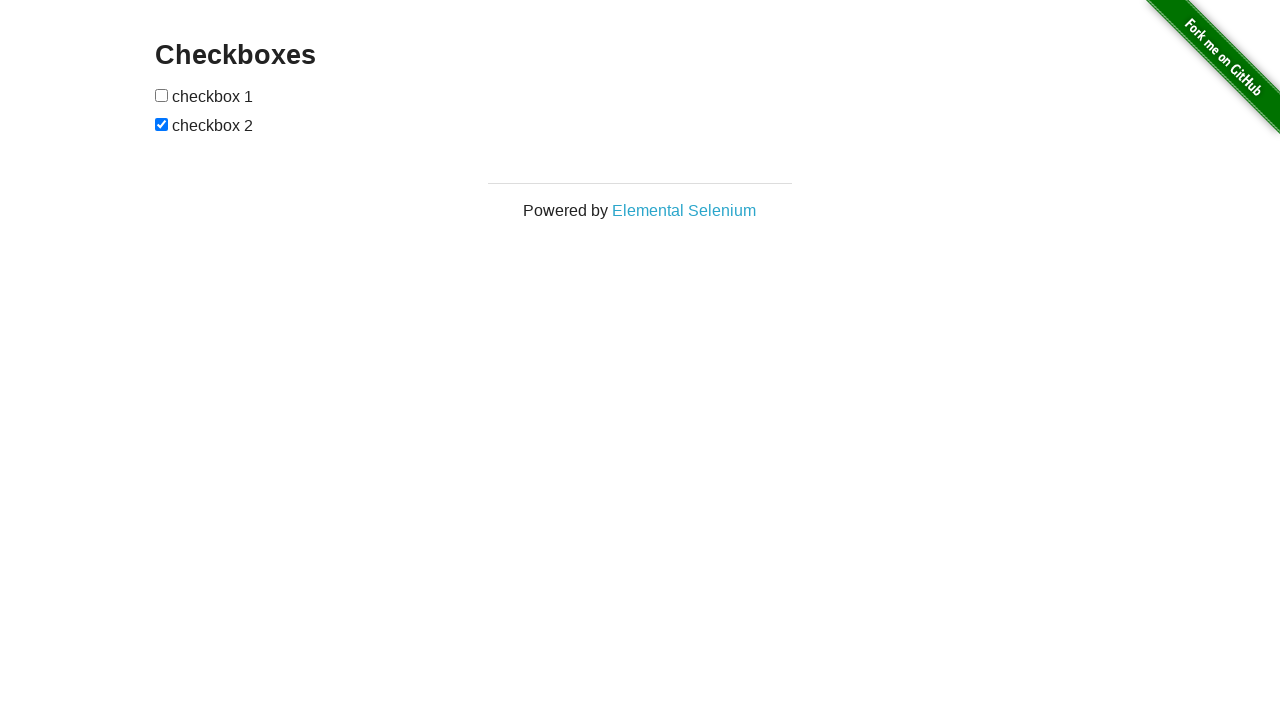

Checked the first checkbox at (162, 95) on input[type="checkbox"] >> nth=0
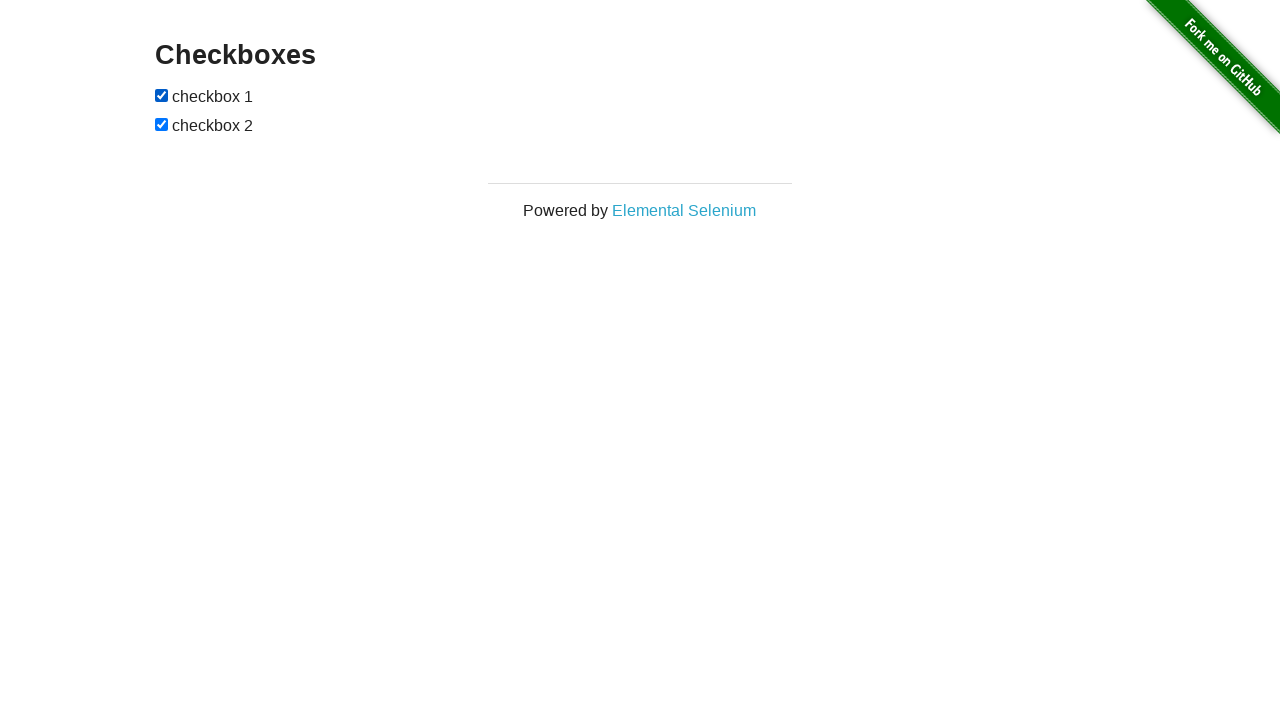

Unchecked the second checkbox at (162, 124) on input[type="checkbox"] >> nth=1
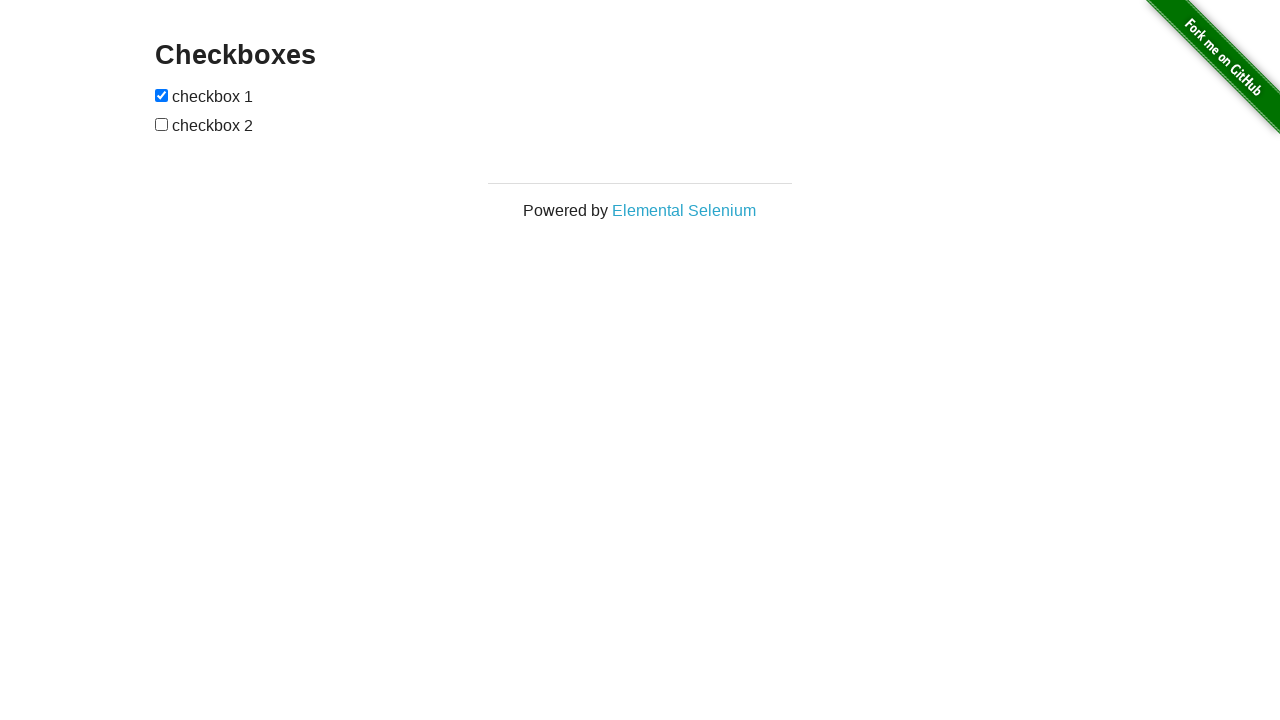

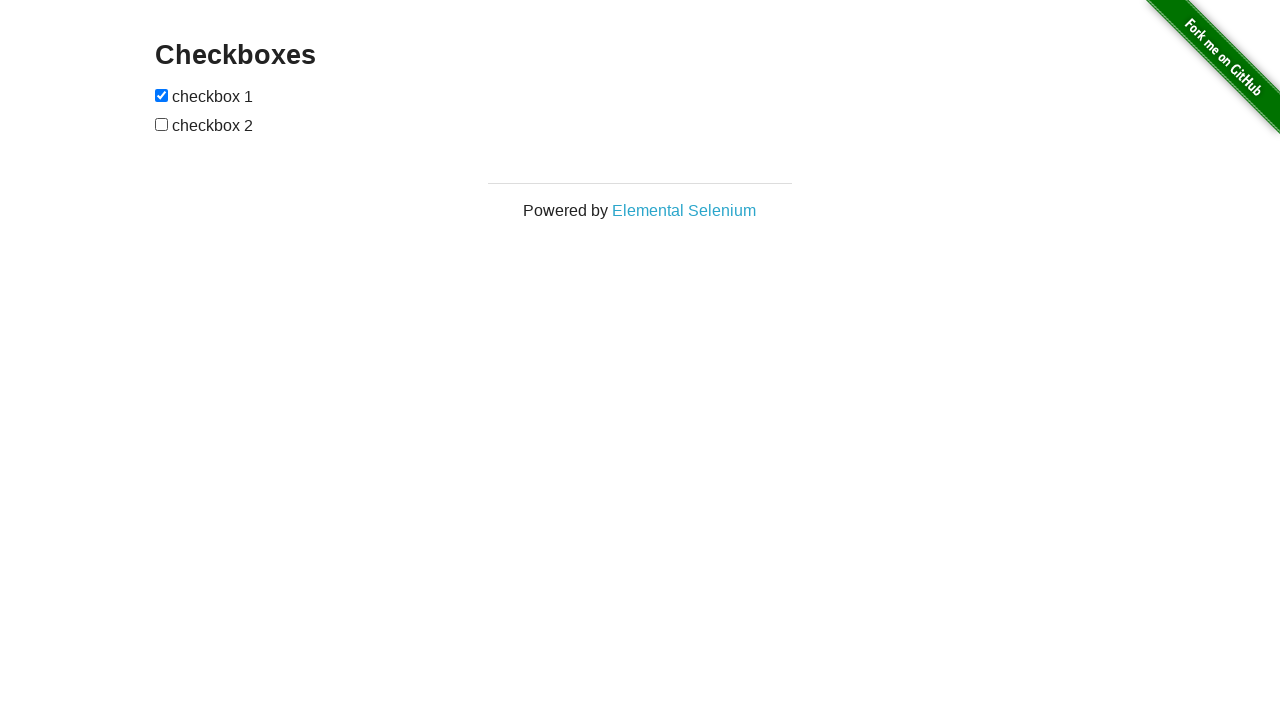